Tests dynamic page controls including enable/disable and add/remove functionality

Starting URL: https://the-internet.herokuapp.com/dynamic_controls

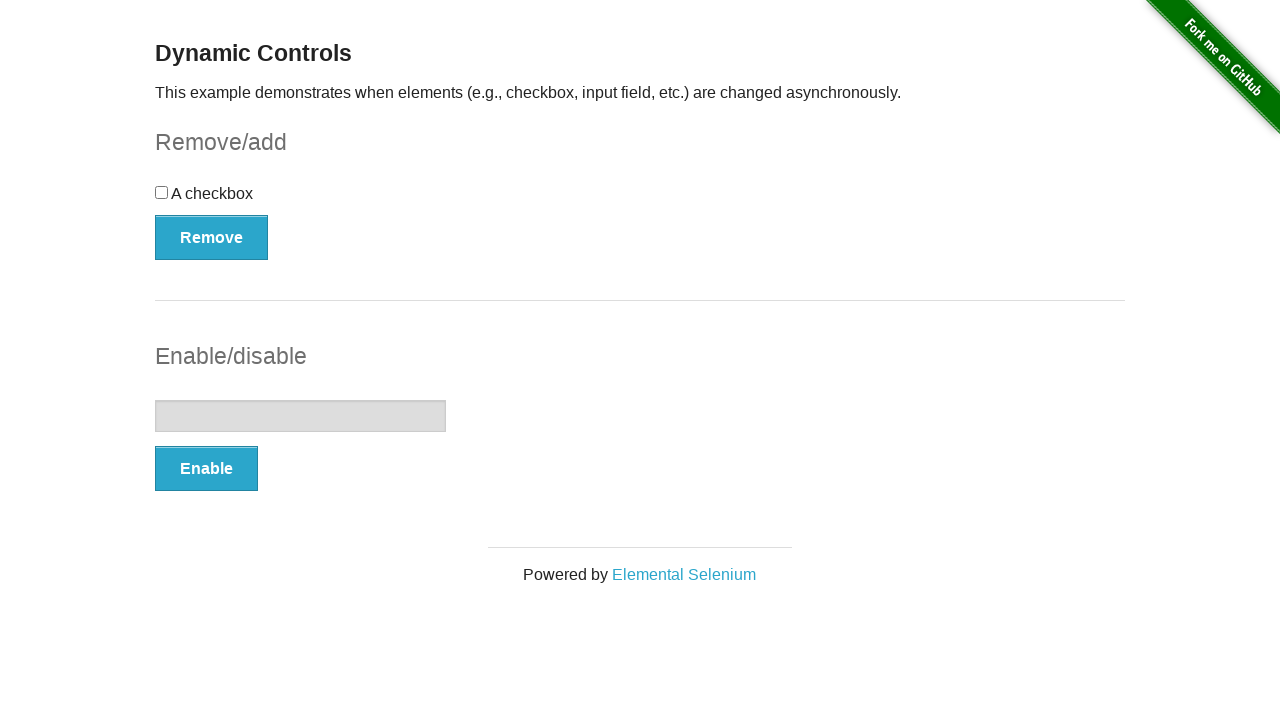

Clicked Remove button to remove checkbox at (212, 237) on button:has-text('Remove')
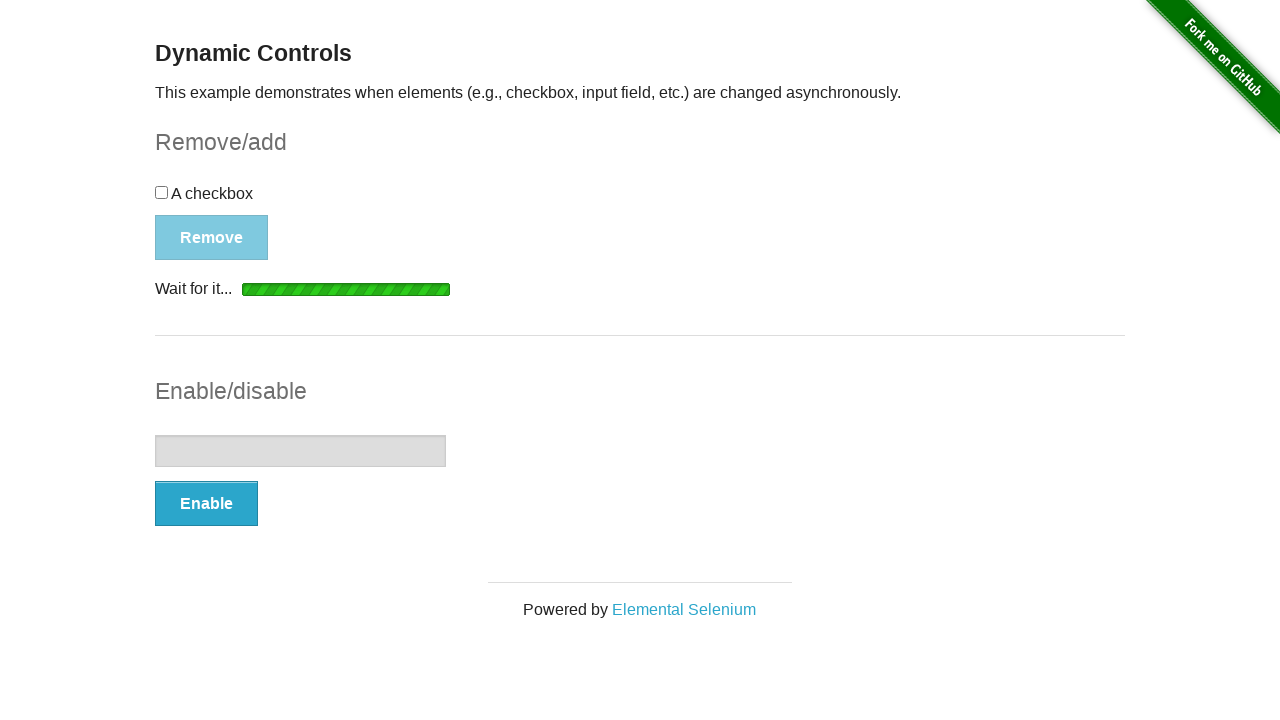

Verified checkbox was removed from page
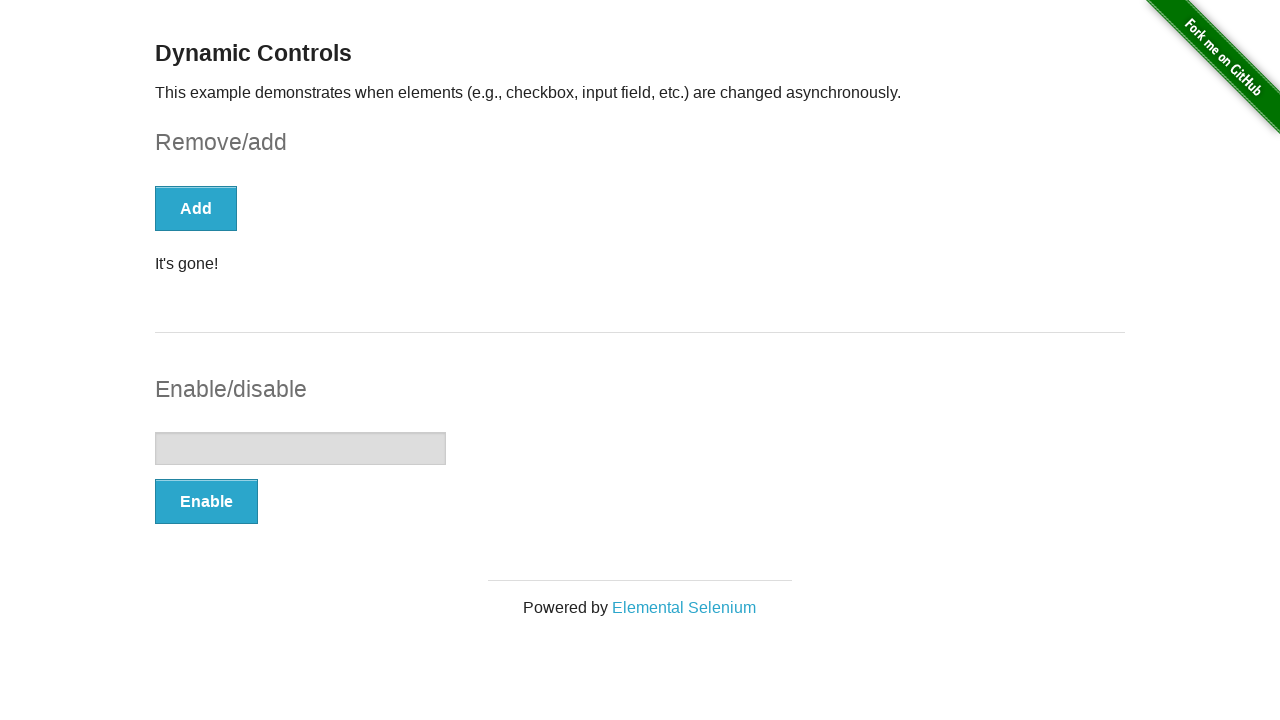

Clicked Add button to restore checkbox at (196, 208) on button:has-text('Add')
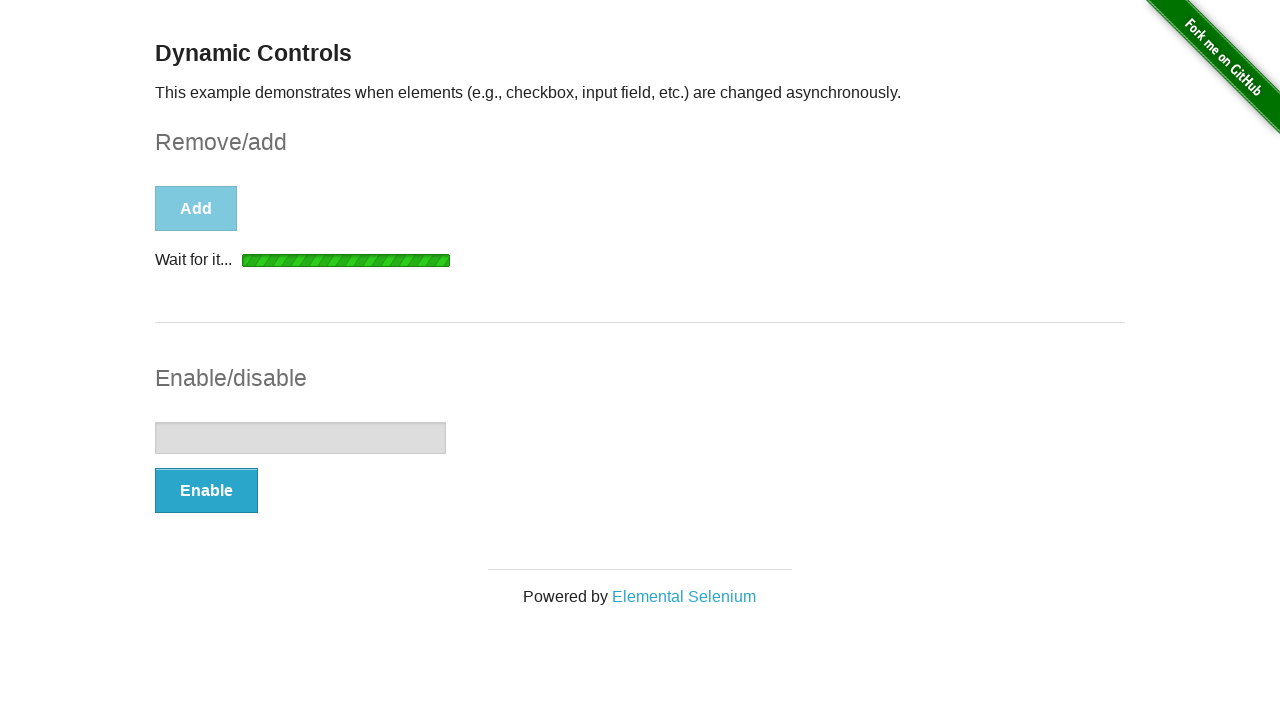

Verified checkbox reappeared on page
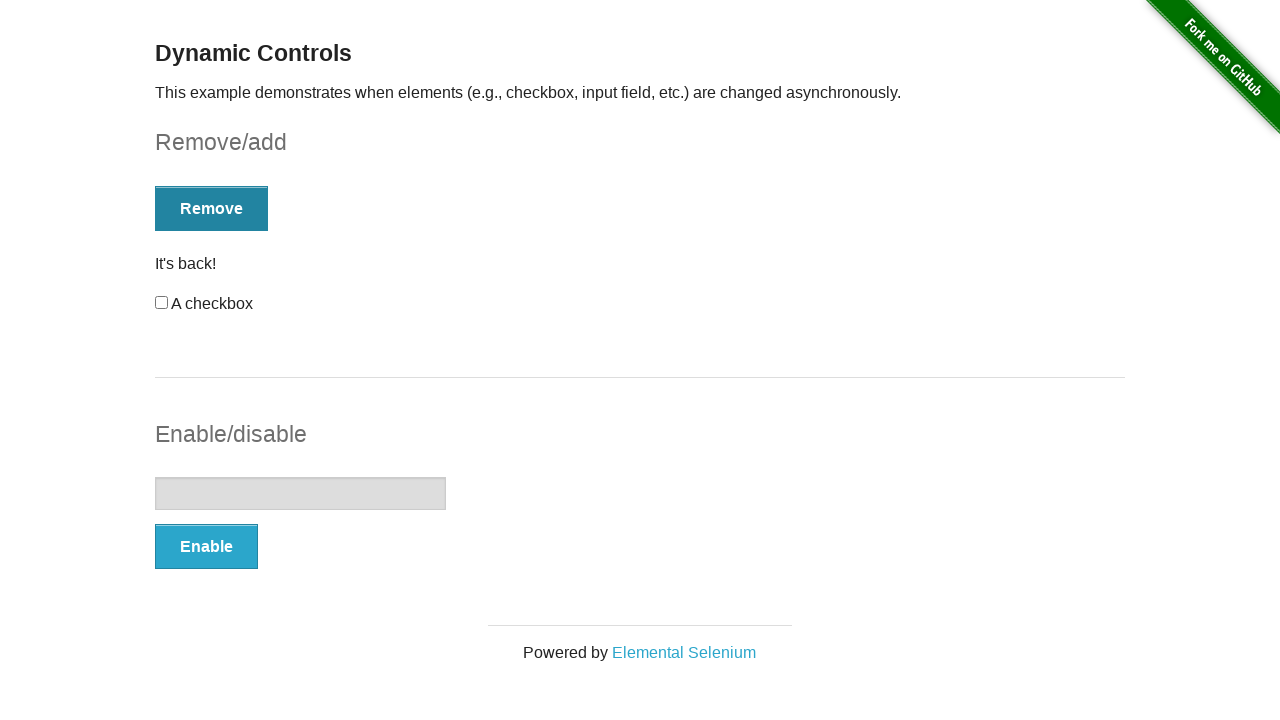

Clicked Enable button to enable text input at (206, 546) on button:has-text('Enable')
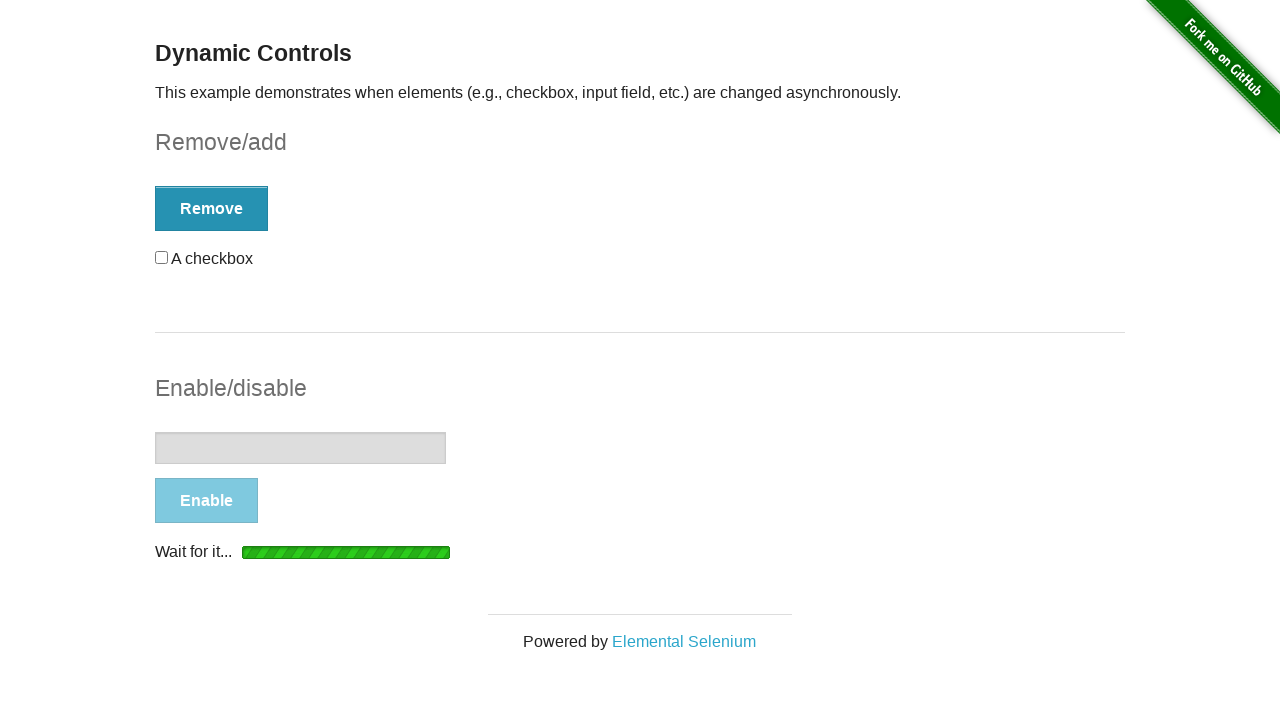

Verified text input field is now enabled
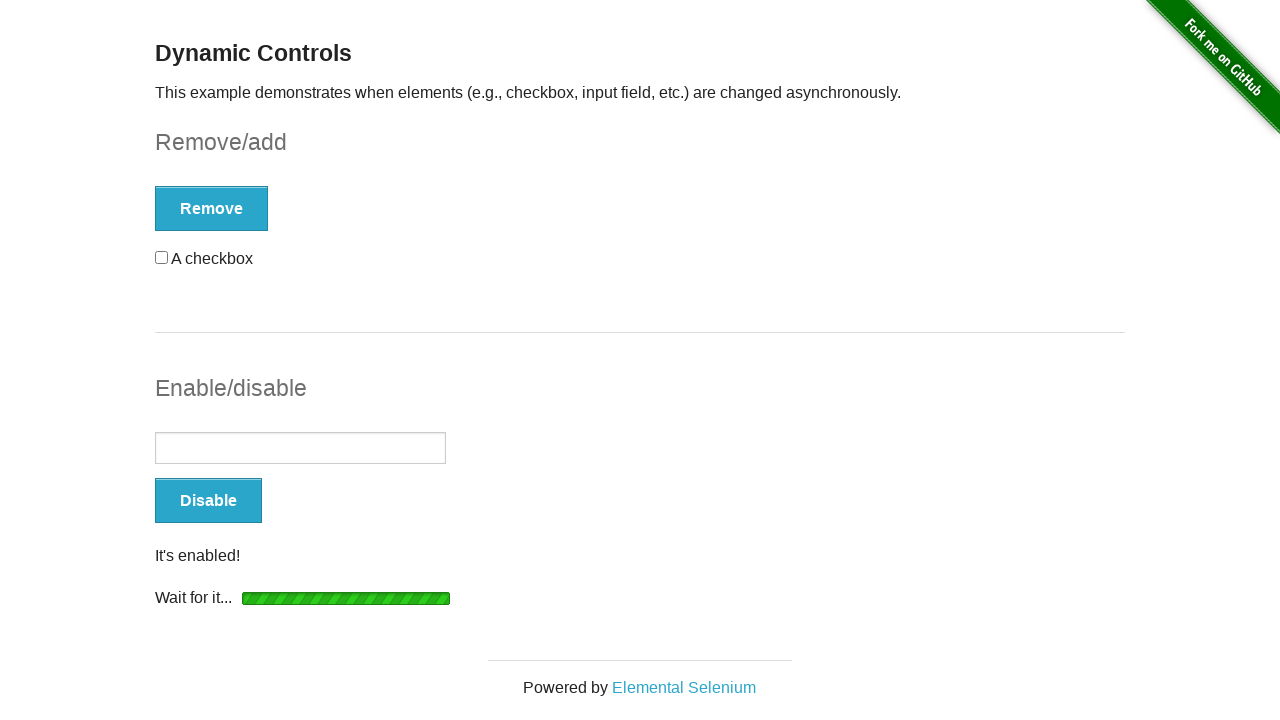

Filled enabled text input with 'Test input' on input[type='text']
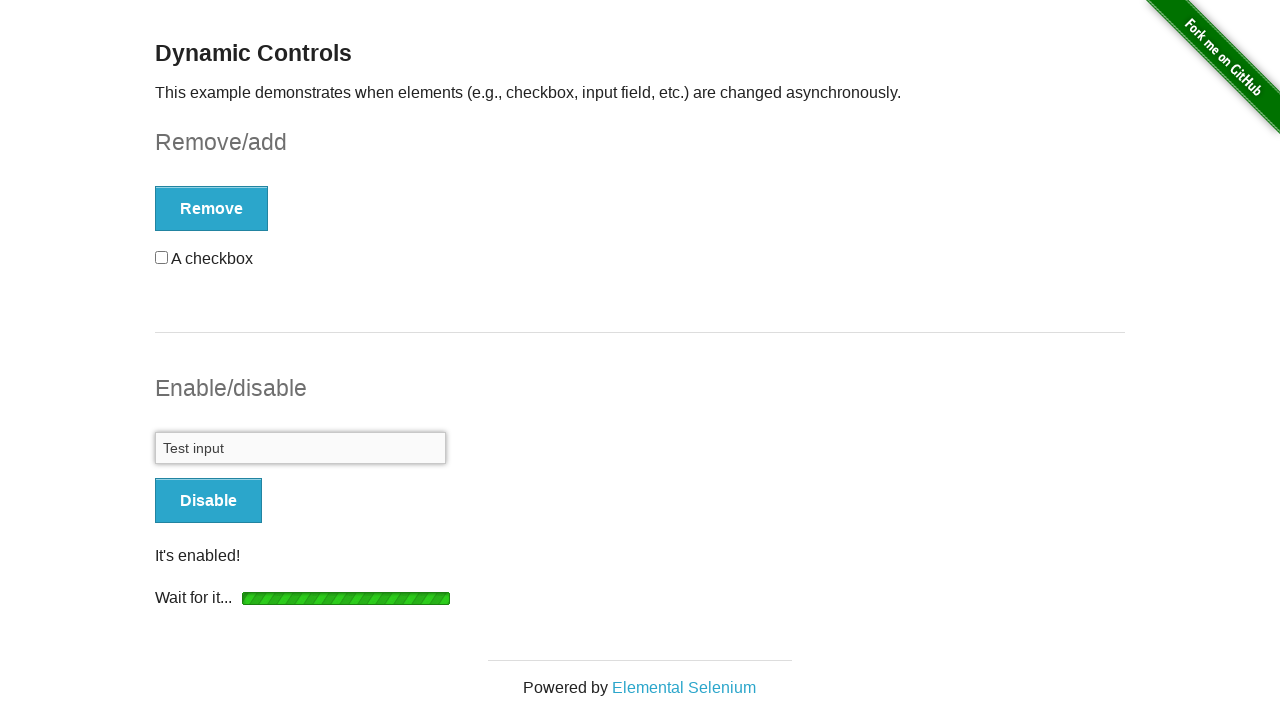

Clicked Disable button to disable text input at (208, 501) on button:has-text('Disable')
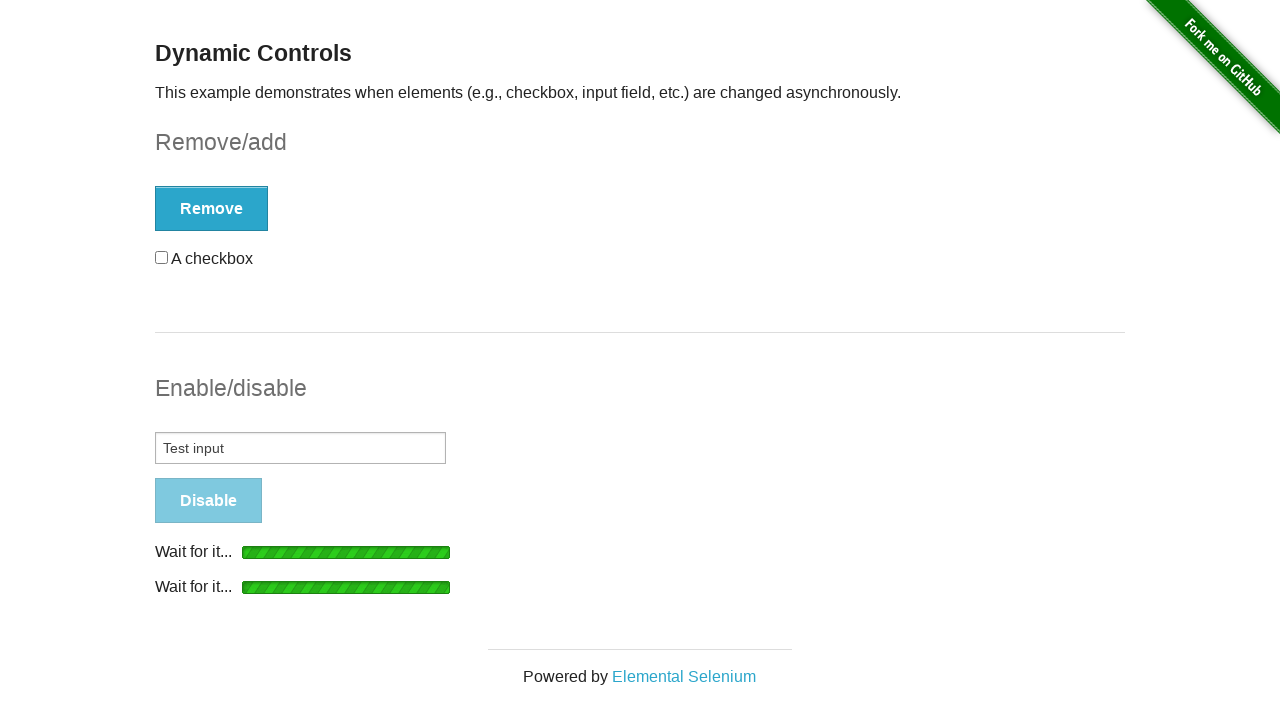

Verified text input field is now disabled
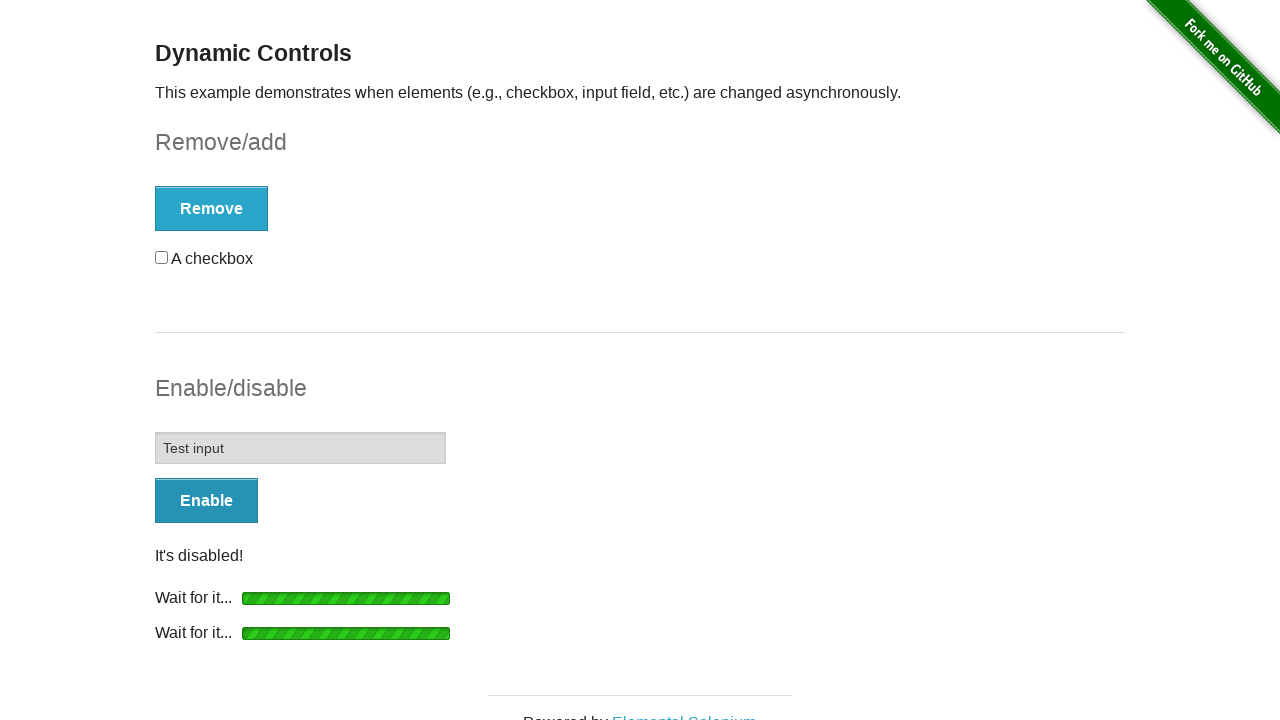

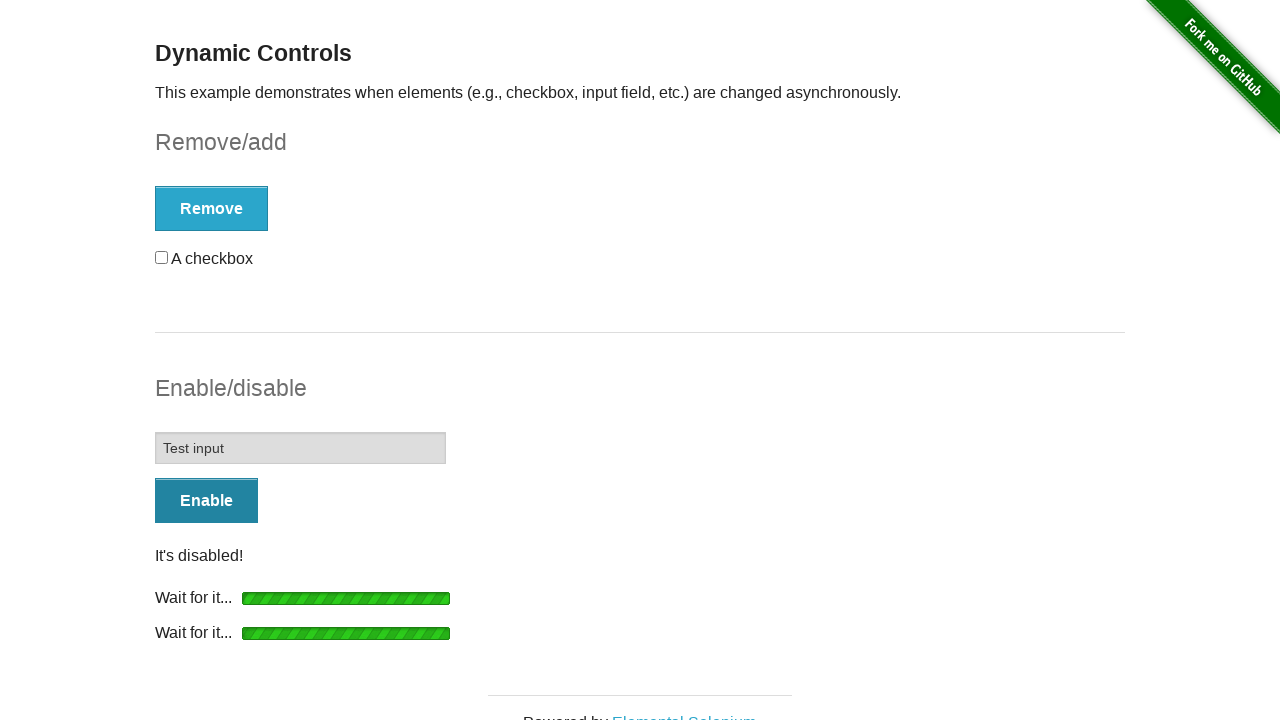